Tests dynamic loading with extended timeout by clicking a start button and waiting for the message element to appear.

Starting URL: https://automationfc.github.io/dynamic-loading/

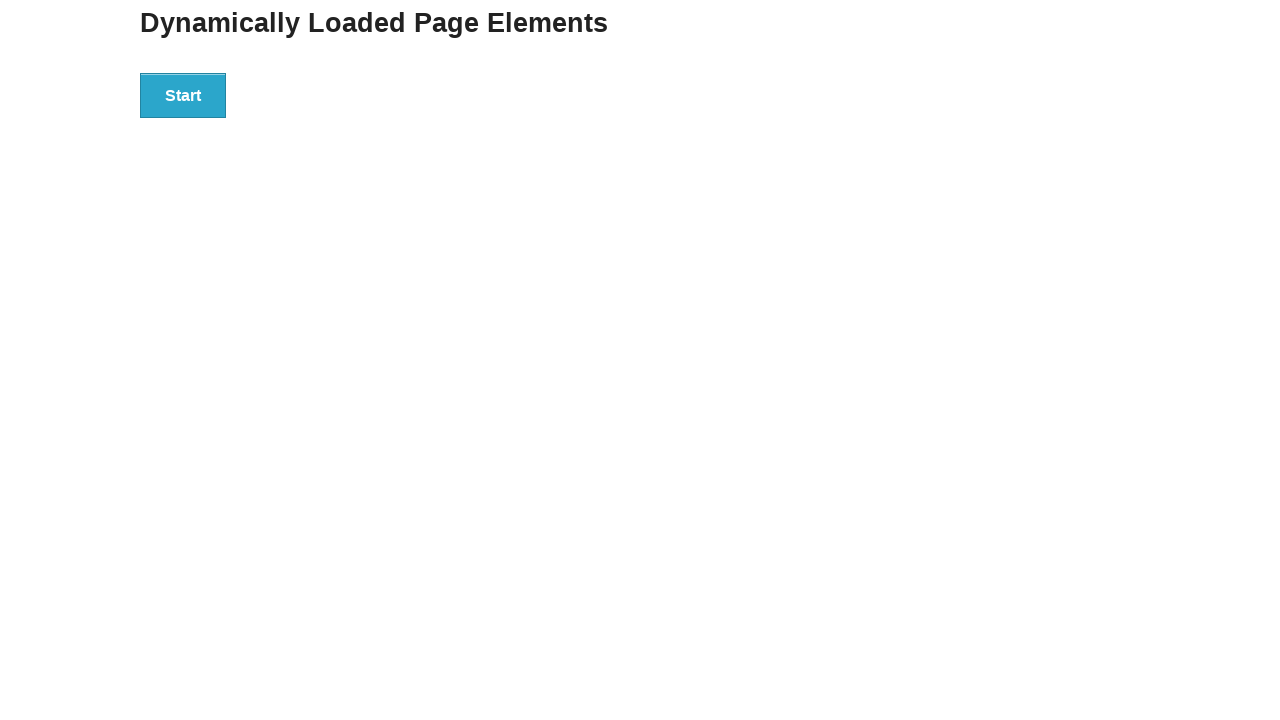

Clicked the start button to initiate dynamic loading at (183, 95) on div#start > button
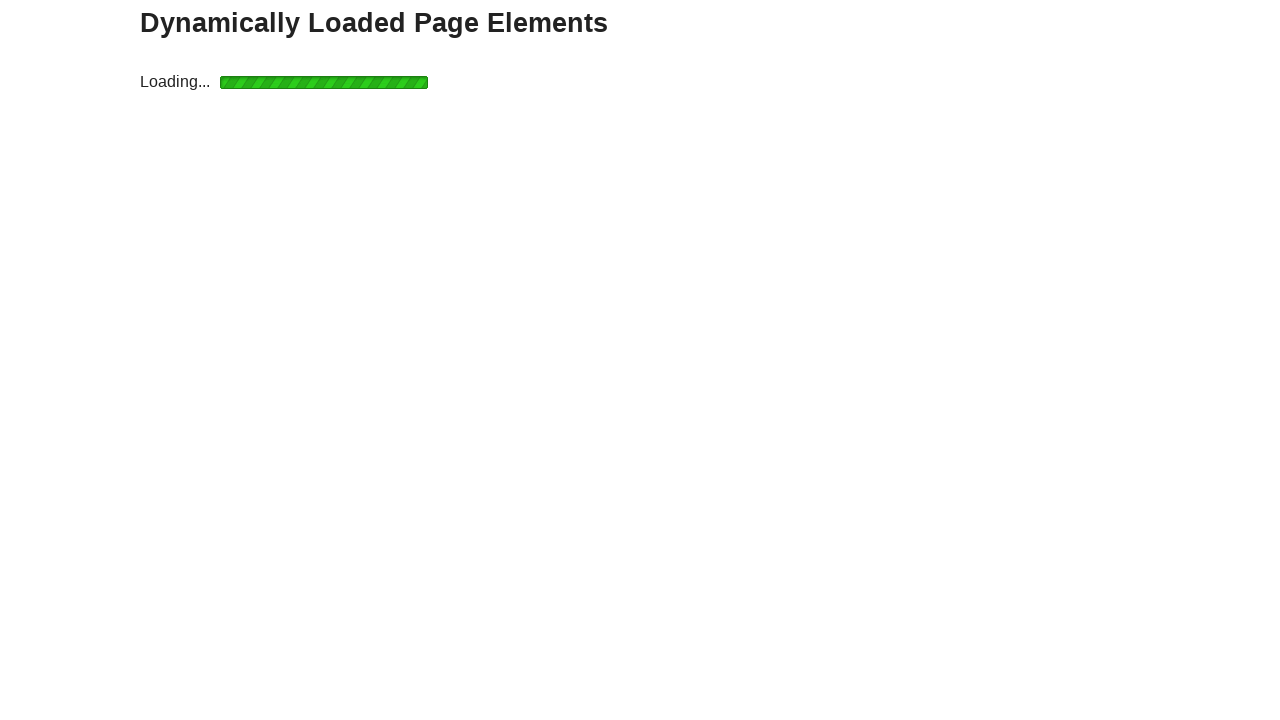

Waited for finish message element to become visible with 20-second timeout
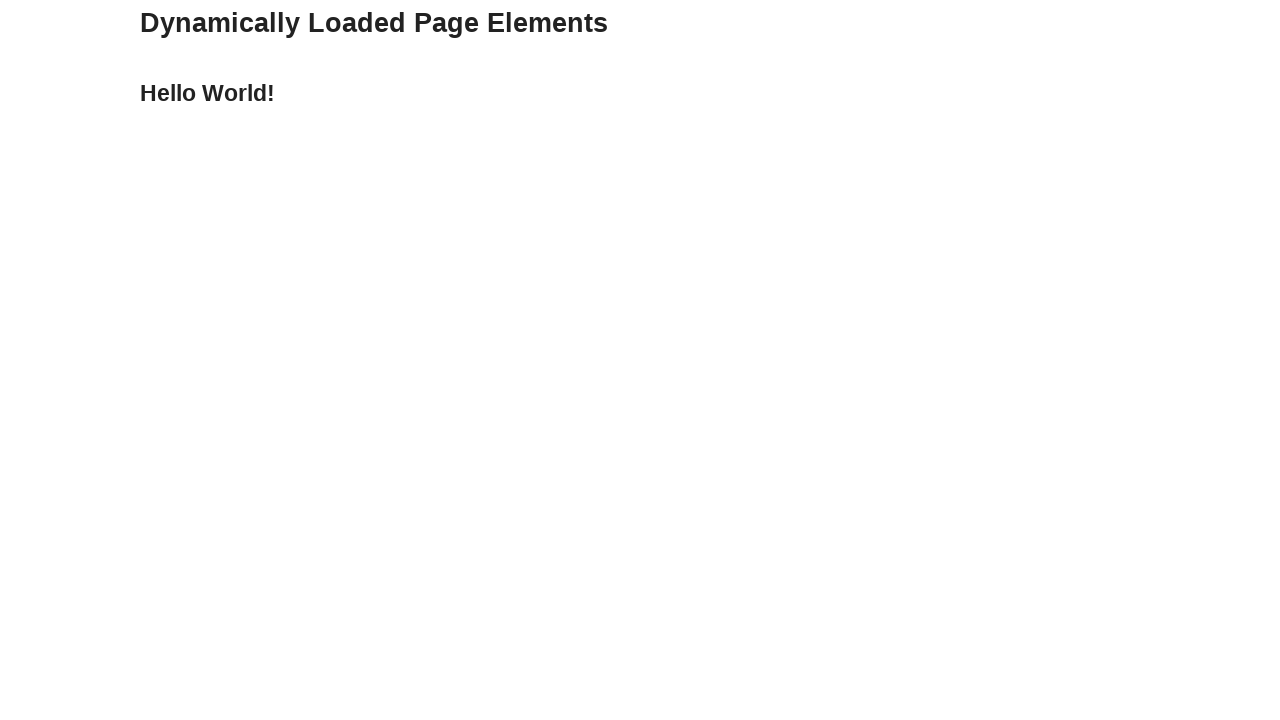

Verified that the finish message is displayed
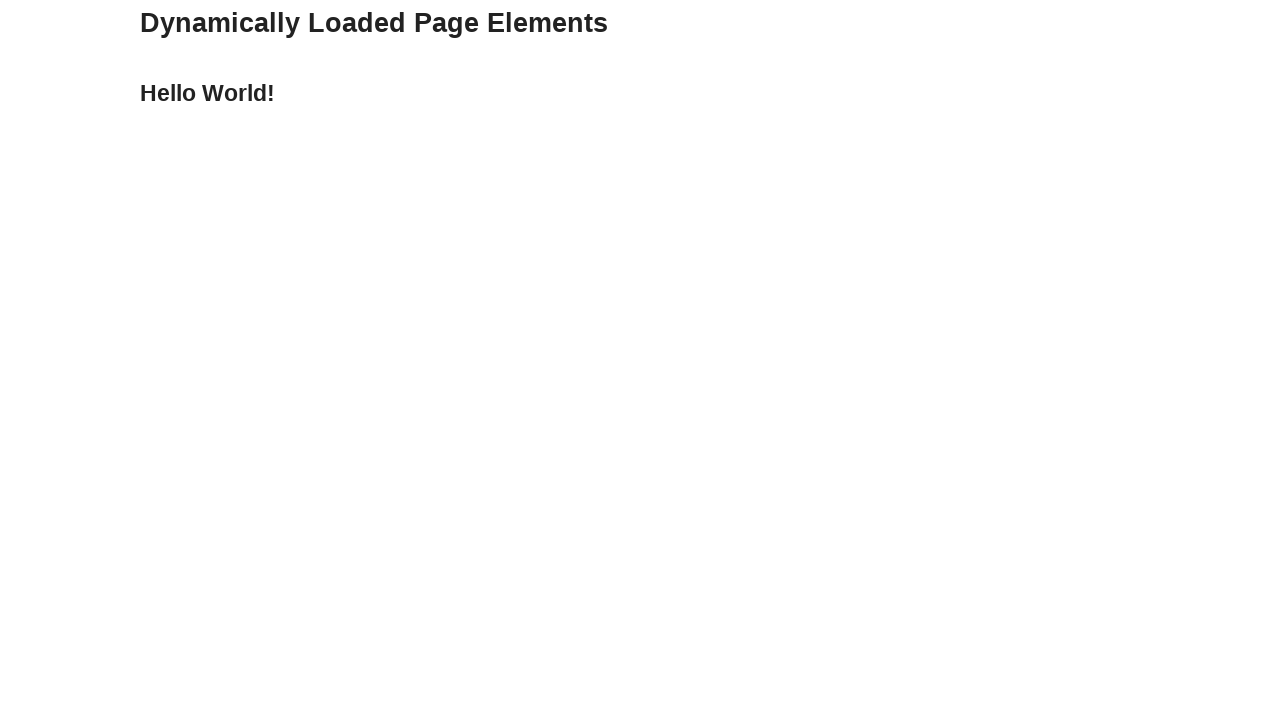

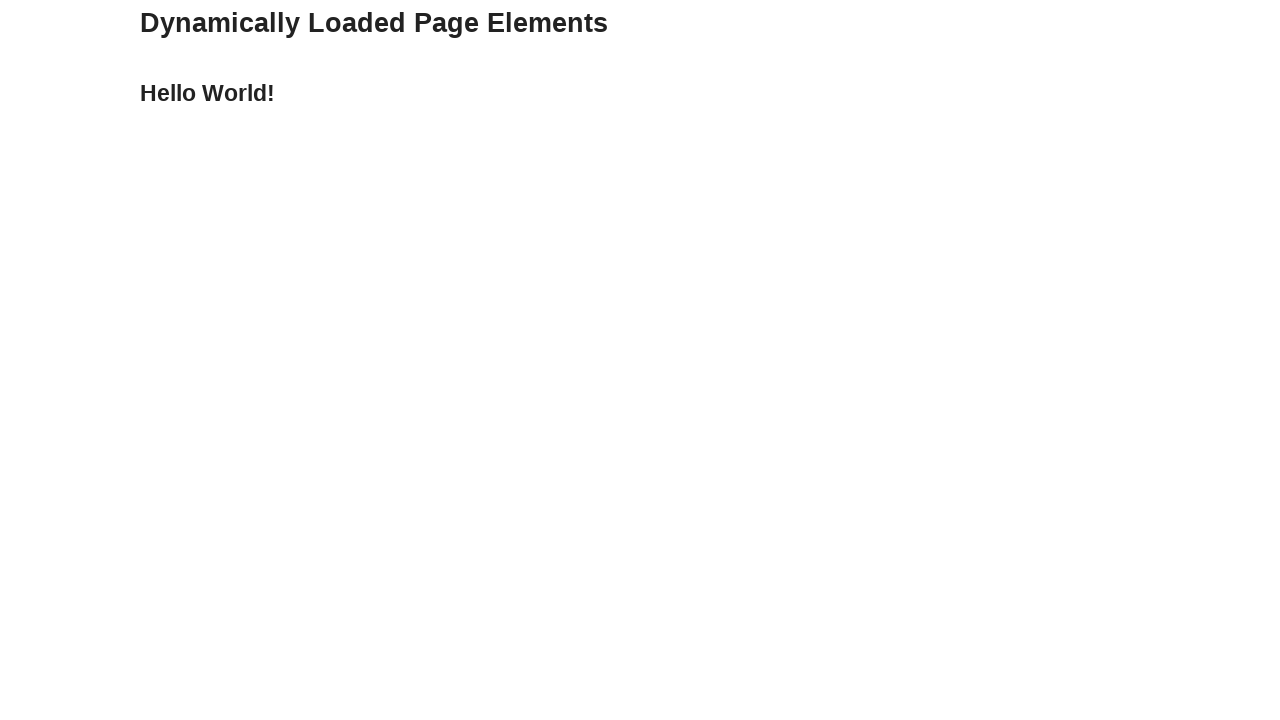